Tests static dropdown selection using visible text and value attributes, then asserts the final selection

Starting URL: https://rahulshettyacademy.com/dropdownsPractise/

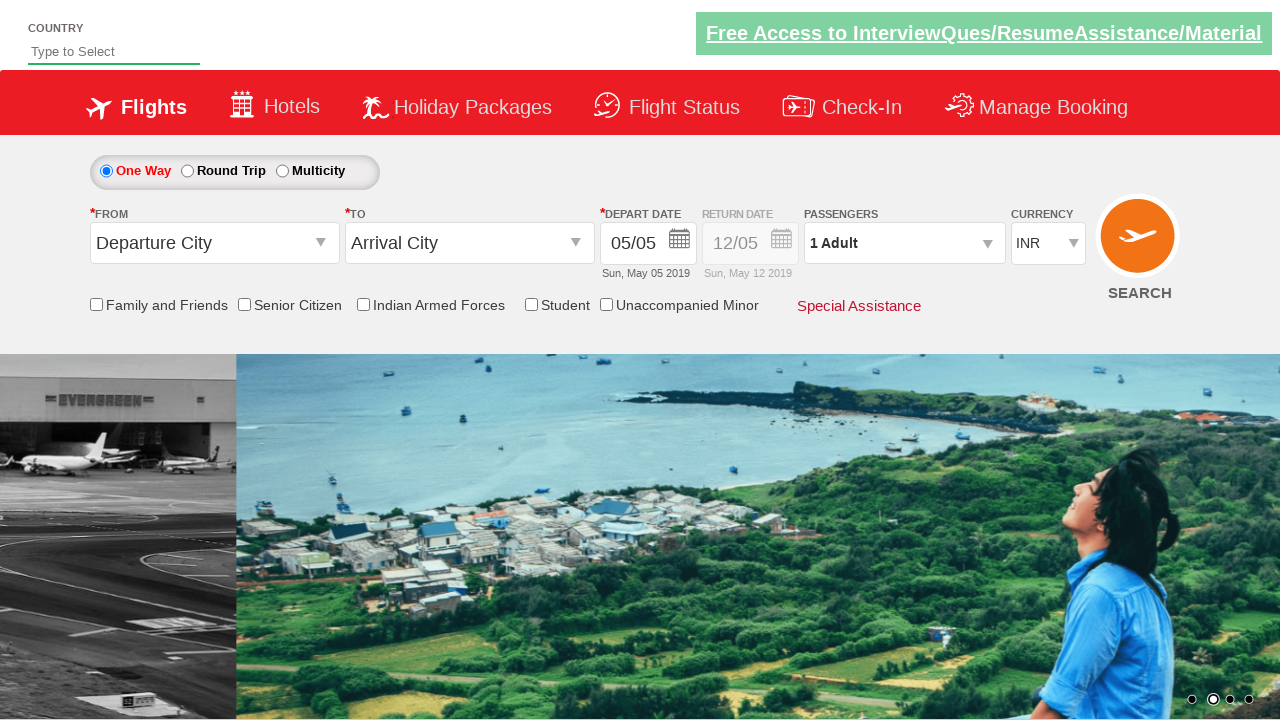

Selected dropdown option by visible text 'AED' on #ctl00_mainContent_DropDownListCurrency
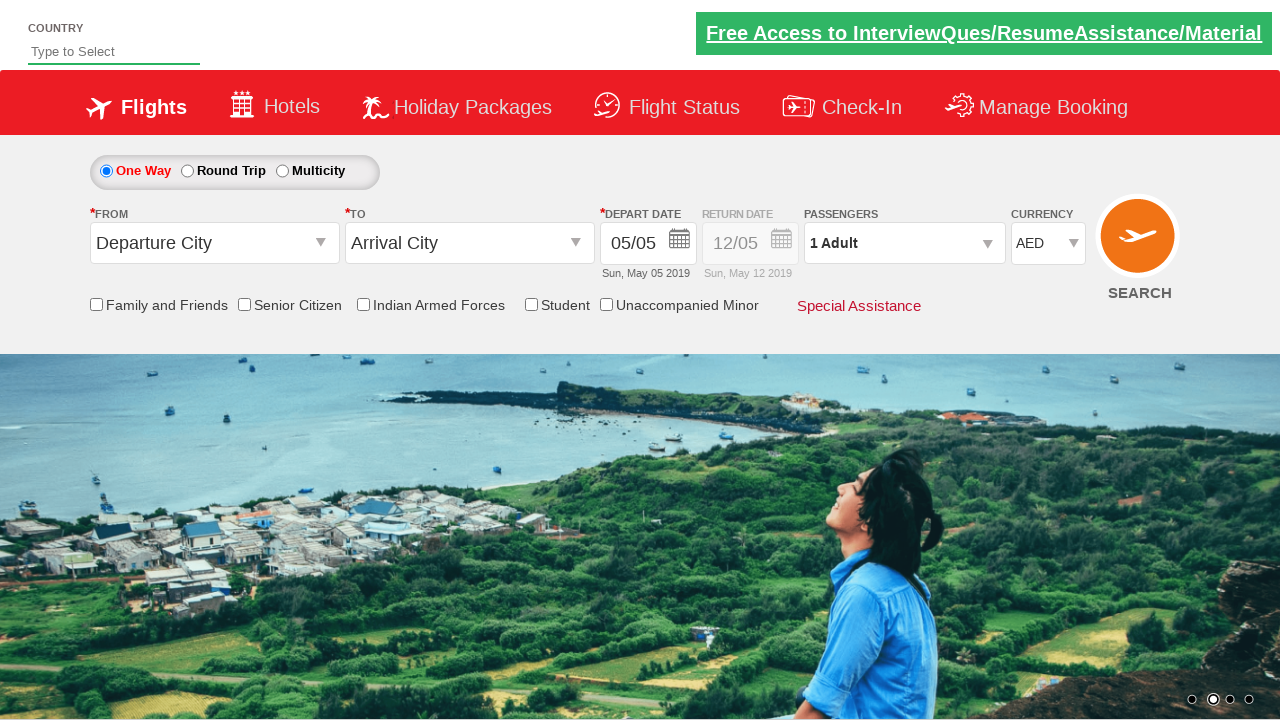

Retrieved selected dropdown text content: AED
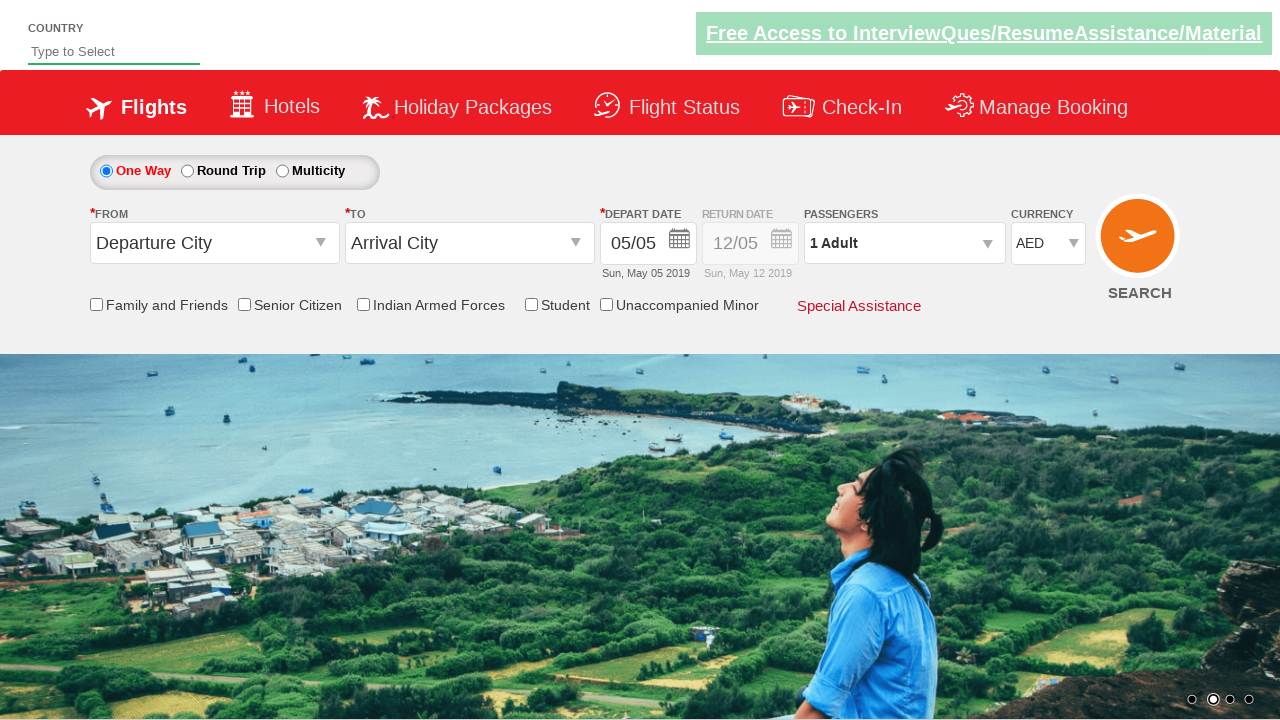

Printed first selected option text
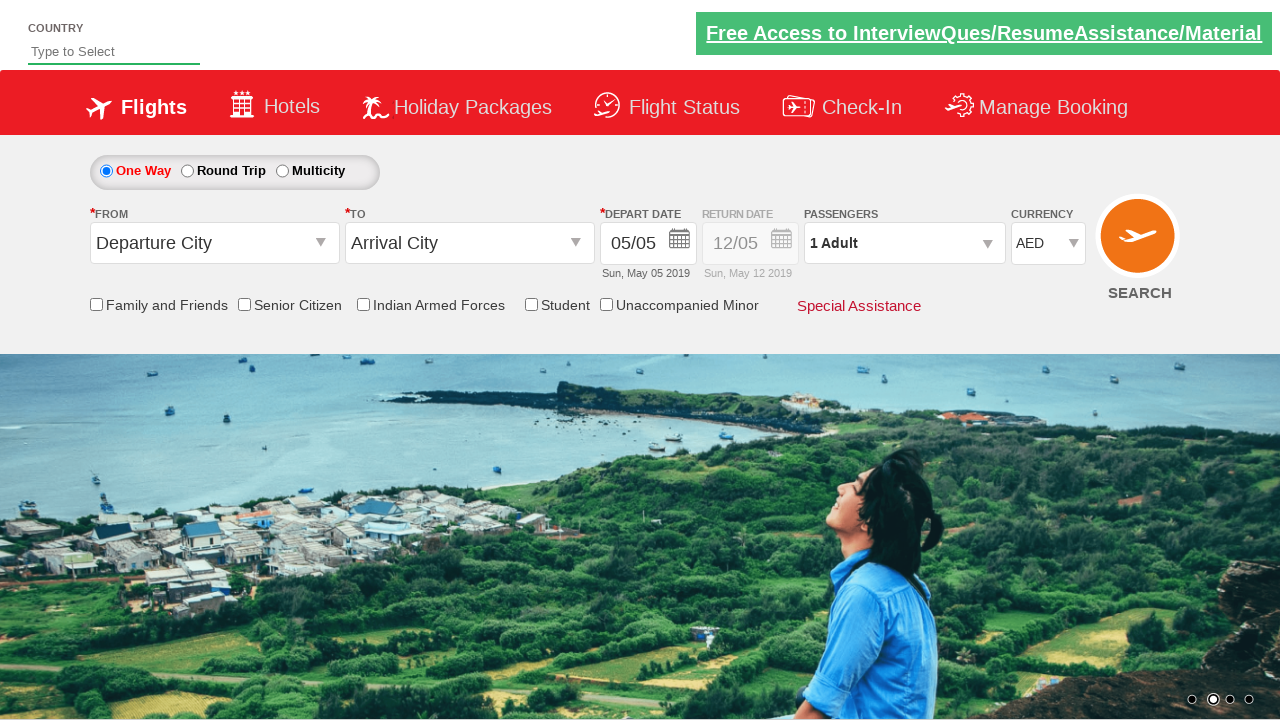

Selected dropdown option by value 'INR' on #ctl00_mainContent_DropDownListCurrency
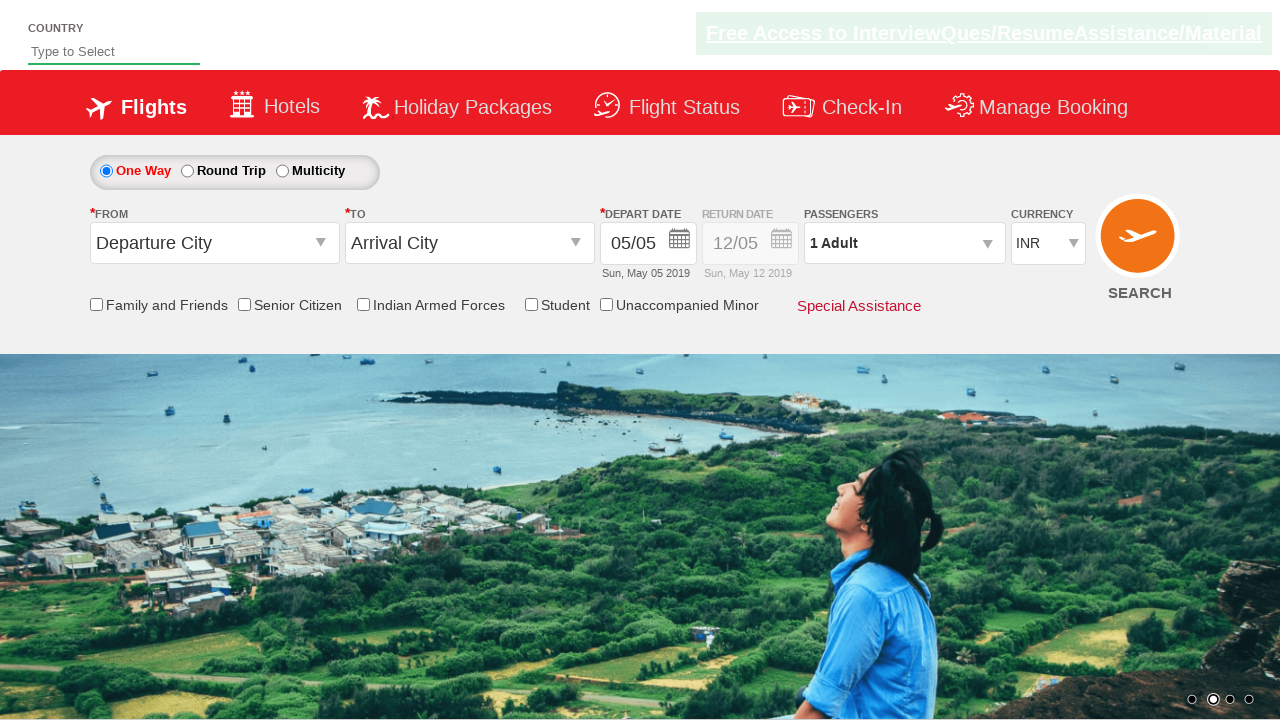

Retrieved selected dropdown text content: INR
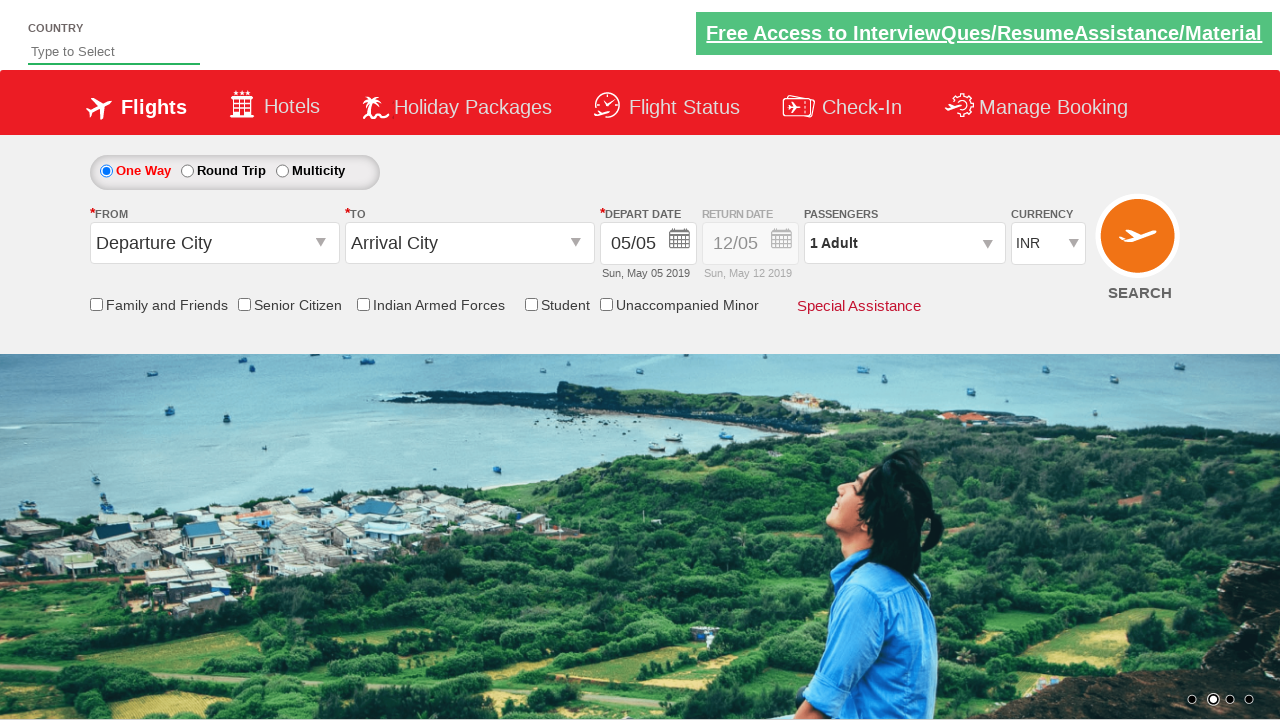

Printed second selected option text
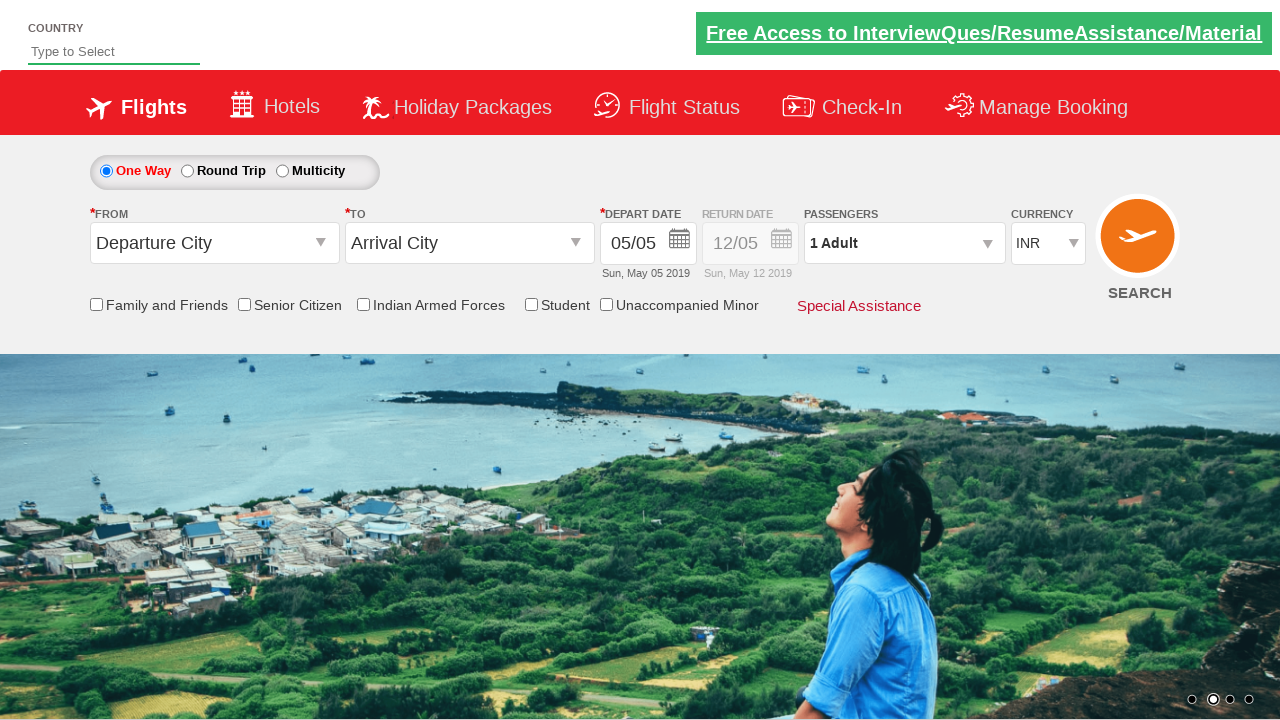

Assertion passed: selected value equals 'INR'
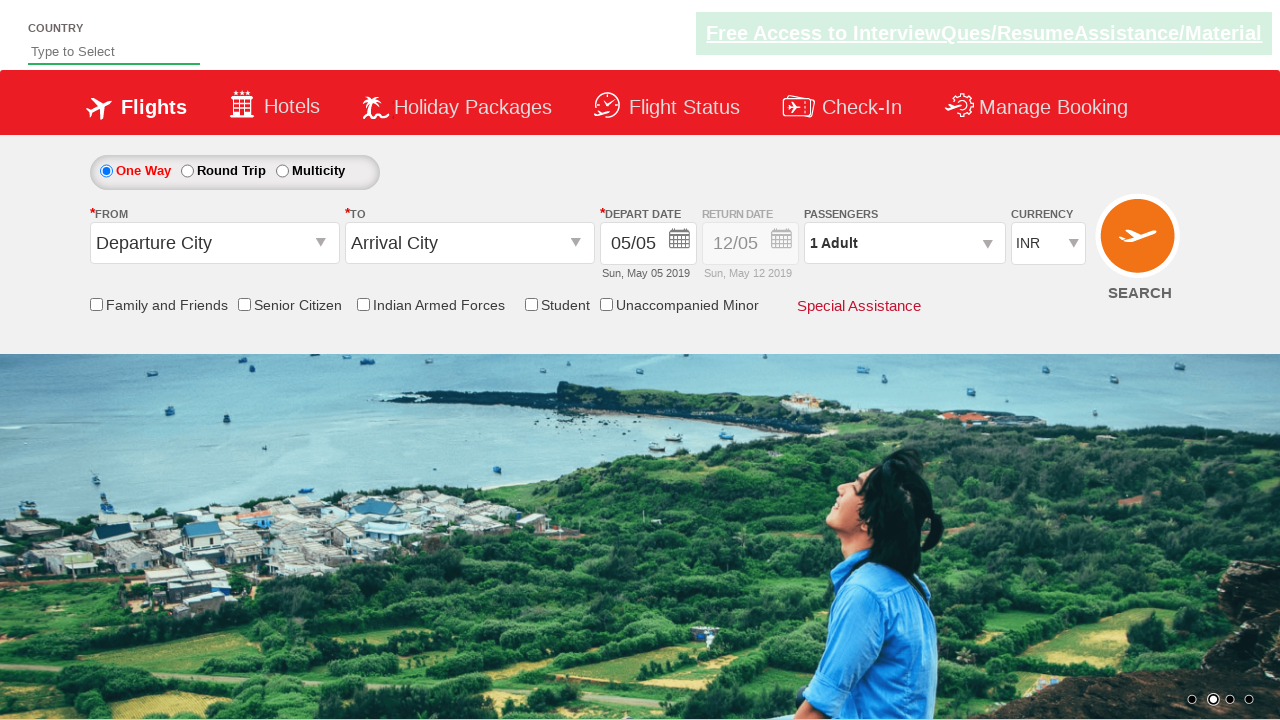

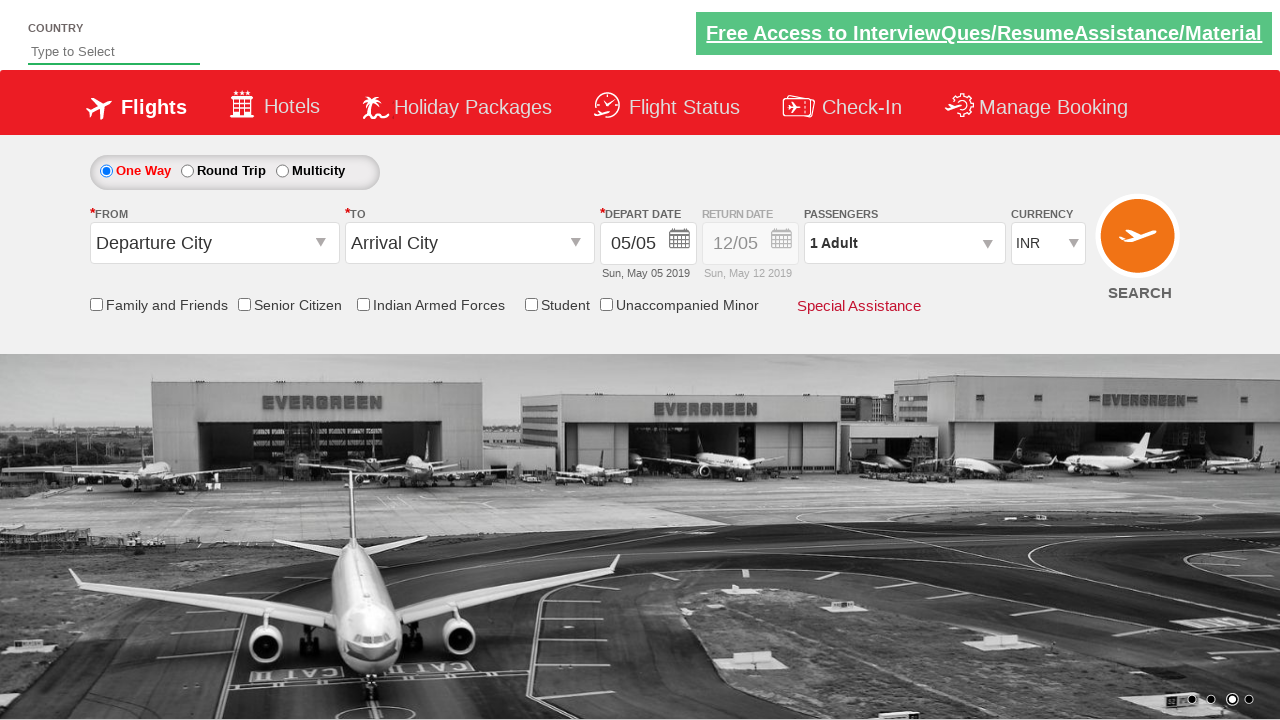